Tests submitting an answer to a Stepik lesson quiz by filling in a textarea with "get()" and clicking the submit button to verify the answer submission flow.

Starting URL: https://stepik.org/lesson/25969/step/12

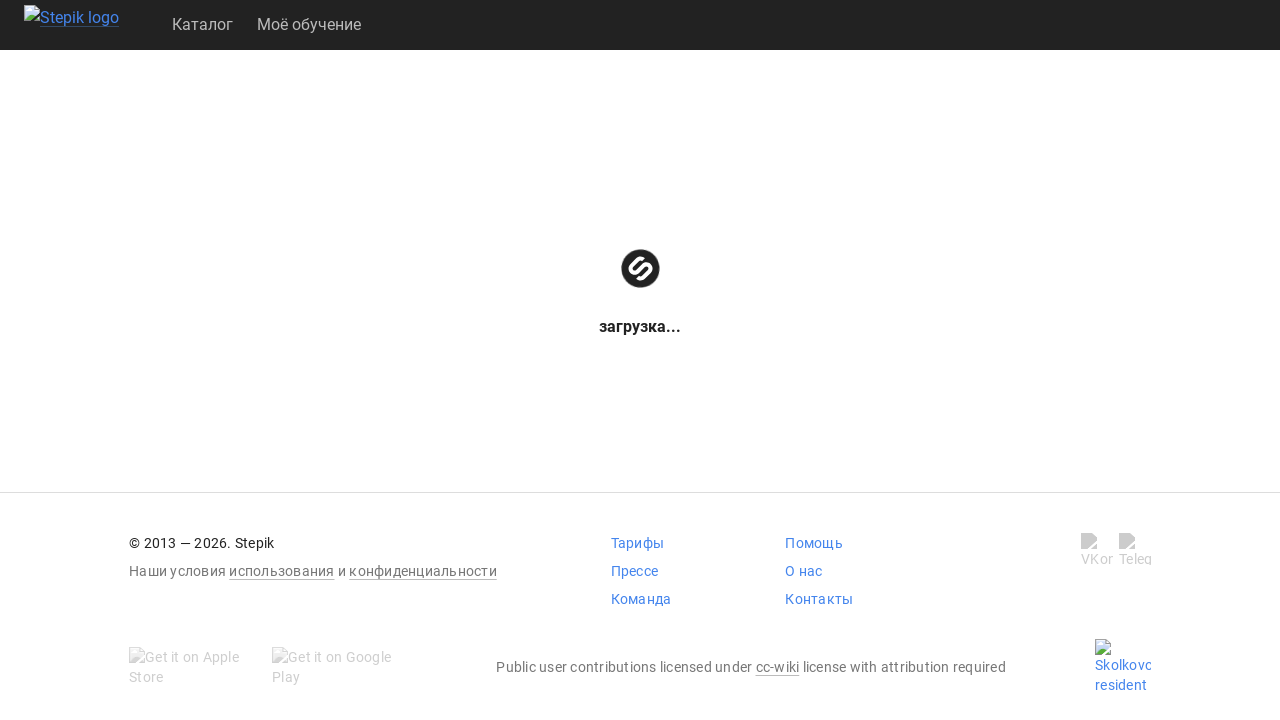

Waited for textarea to load
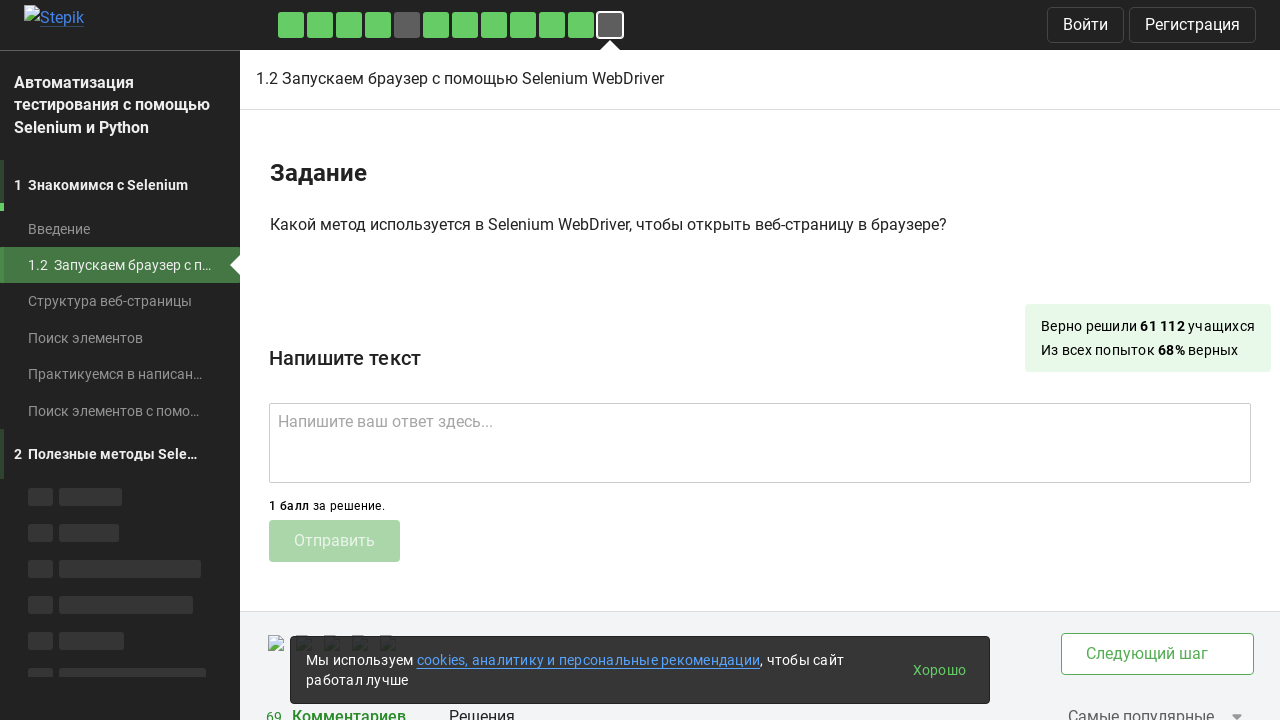

Filled textarea with answer 'get()' on .textarea
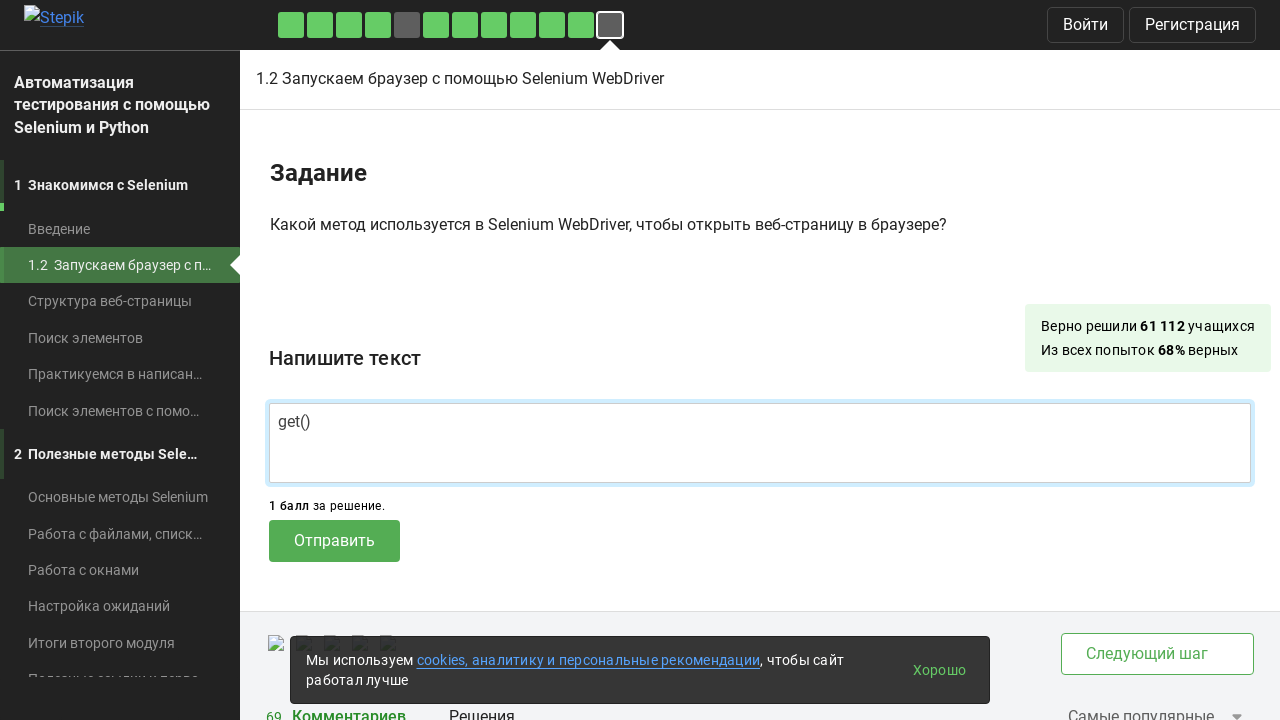

Clicked submit button to submit the answer at (334, 541) on .submit-submission
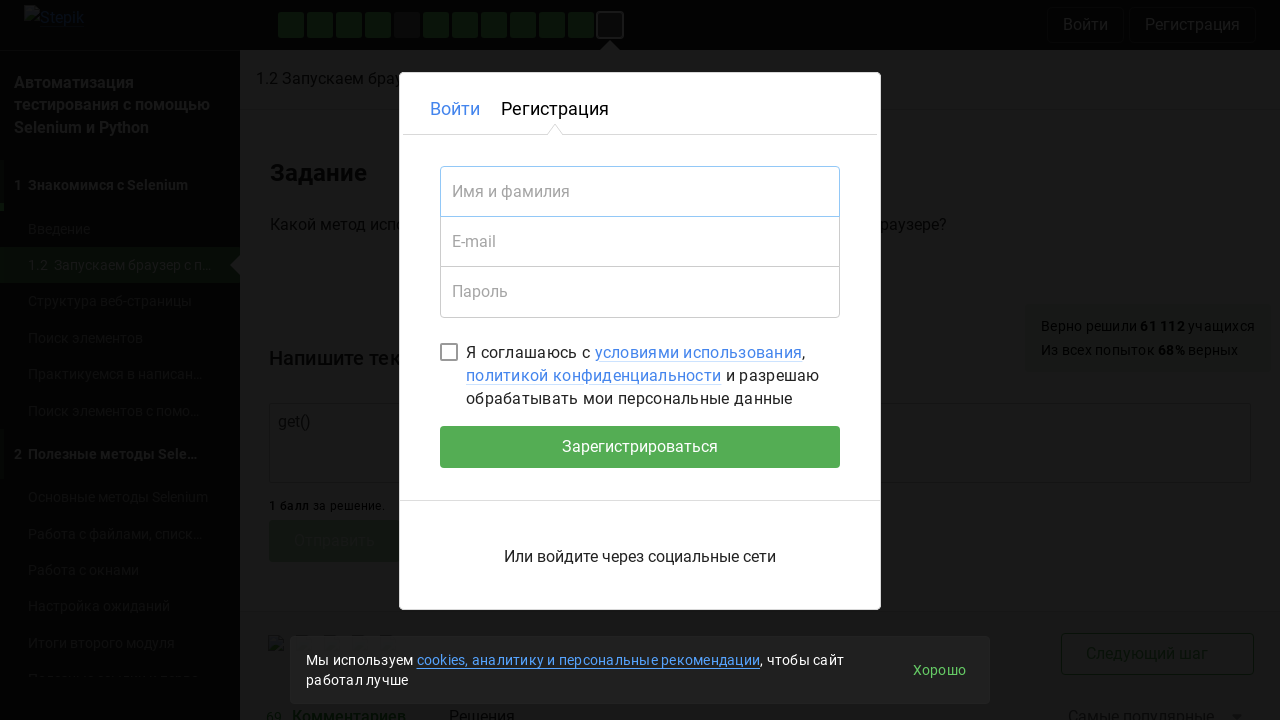

Waited for submission response to appear
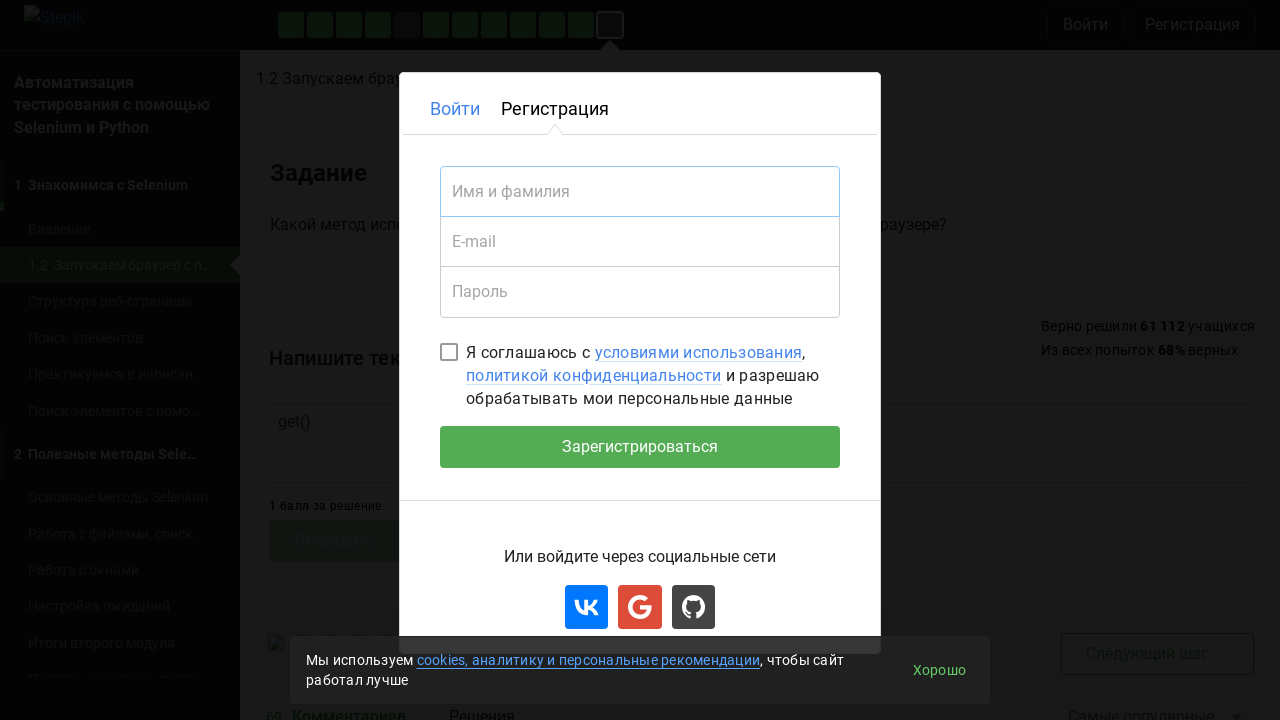

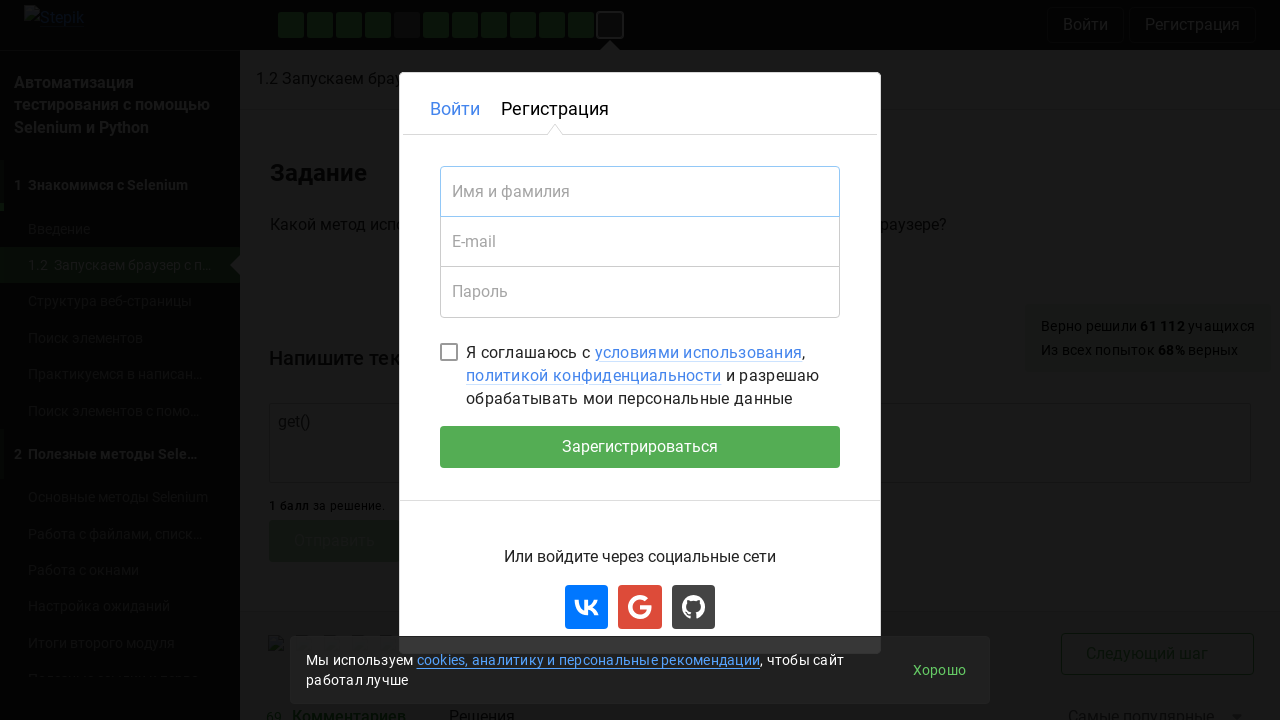